Tests tooltip functionality by hovering over a tooltip element to reveal its text

Starting URL: https://trytestingthis.netlify.app/

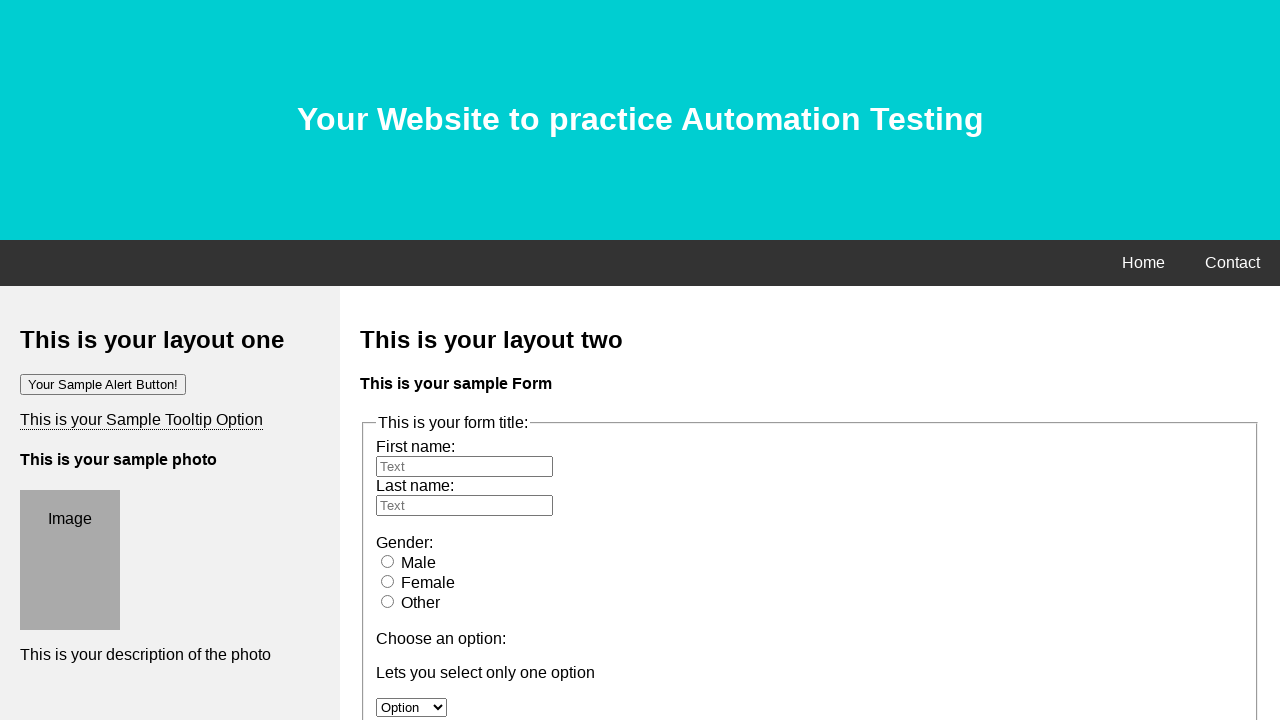

Hovered over tooltip element to trigger tooltip display at (142, 420) on div.tooltip
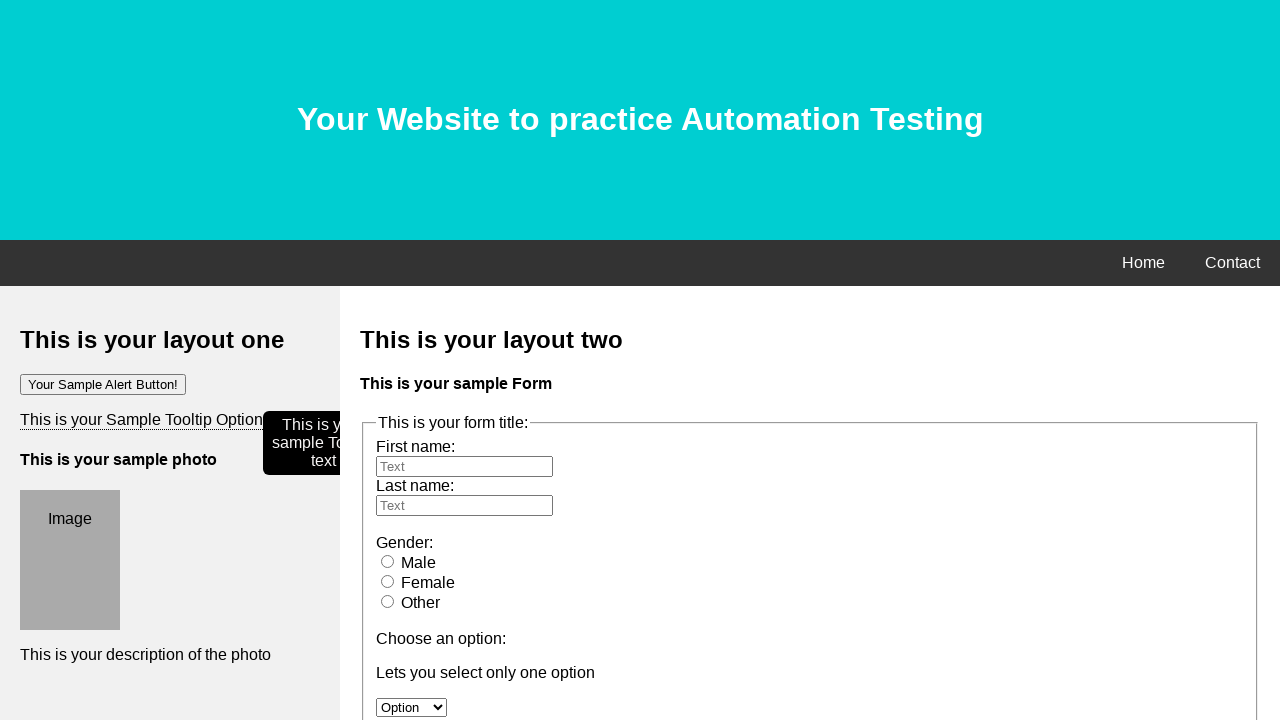

Tooltip text appeared and became visible
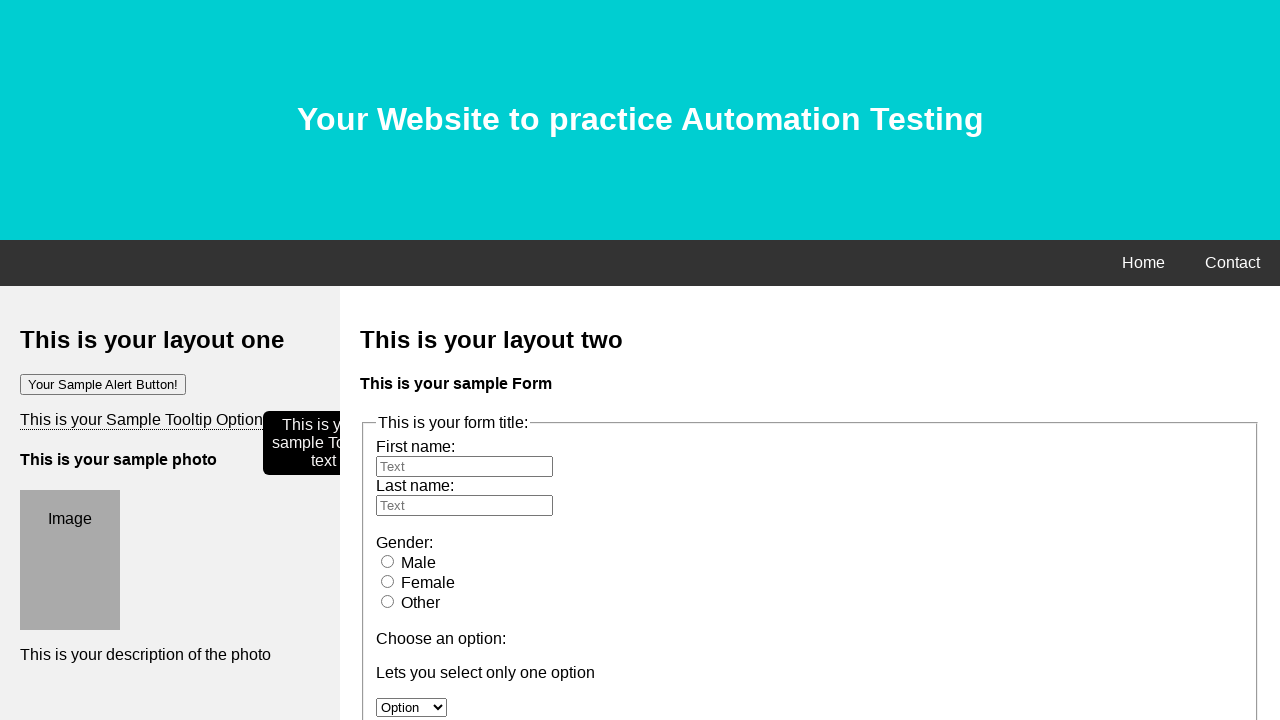

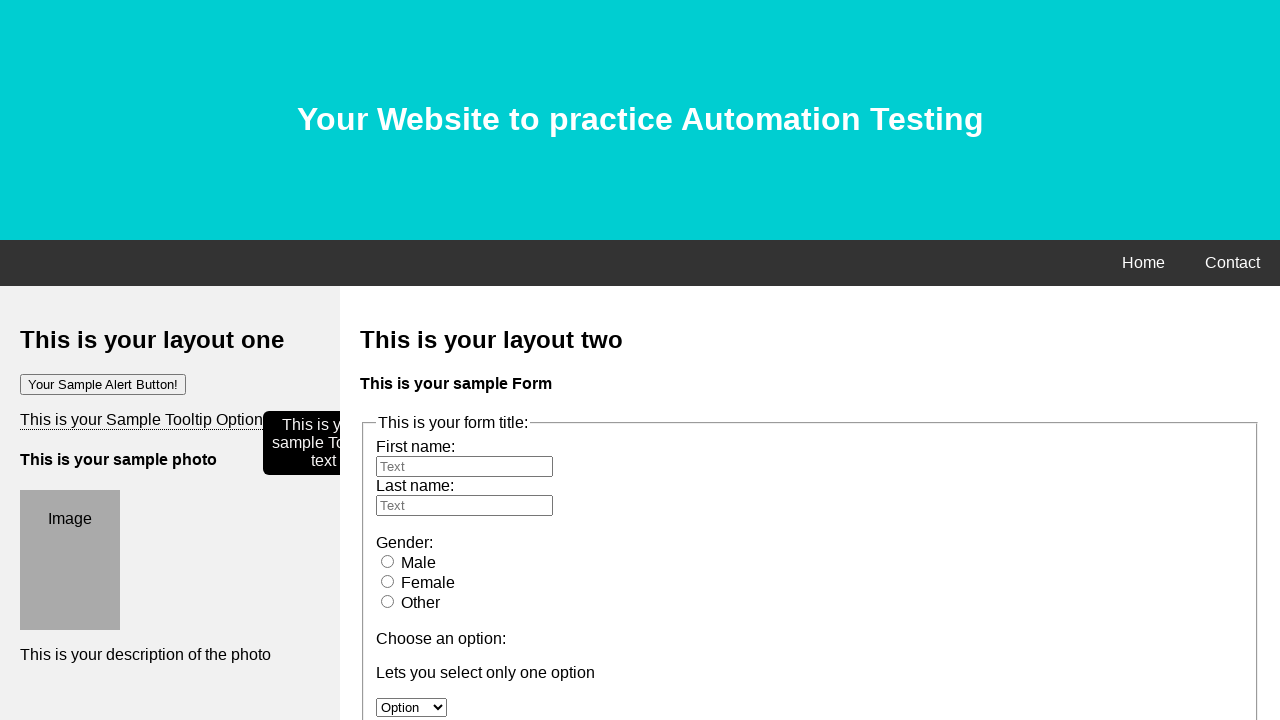